Tests a practice form by filling in first name, last name, and email fields on the DemoQA automation practice form page

Starting URL: https://demoqa.com/automation-practice-form

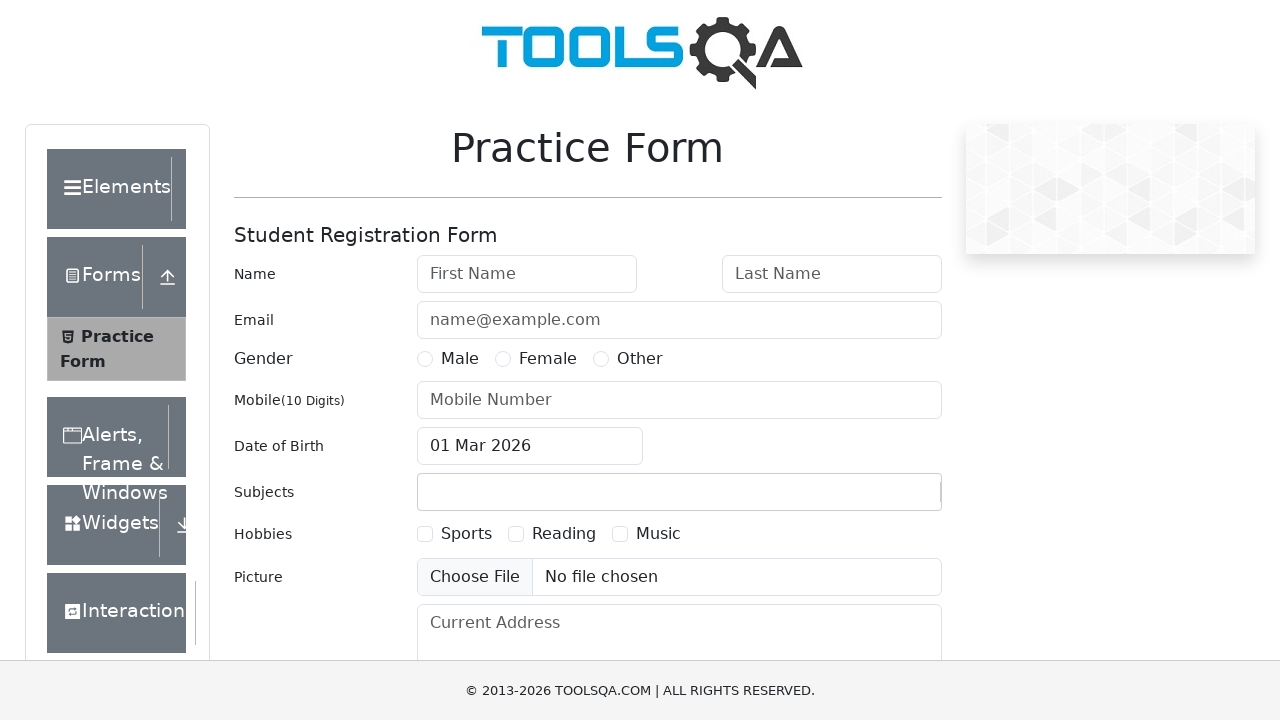

Navigated to DemoQA automation practice form page
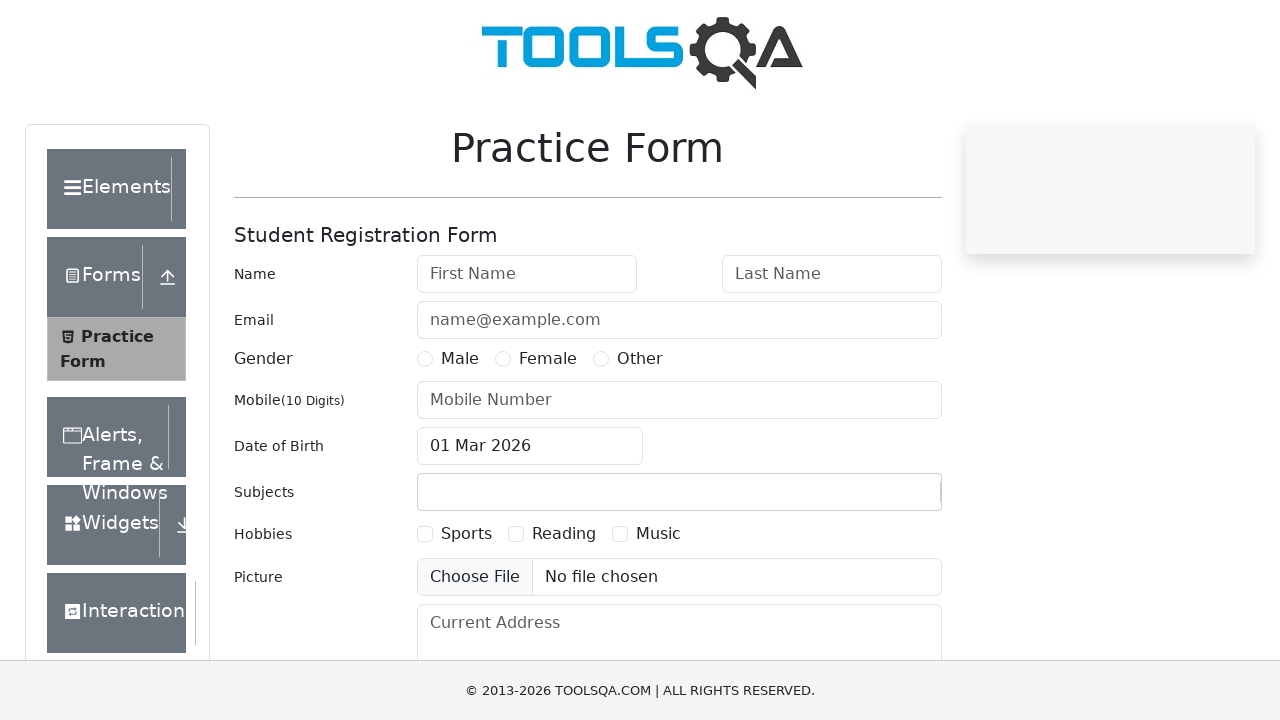

Filled first name field with 'Marcus' on #firstName
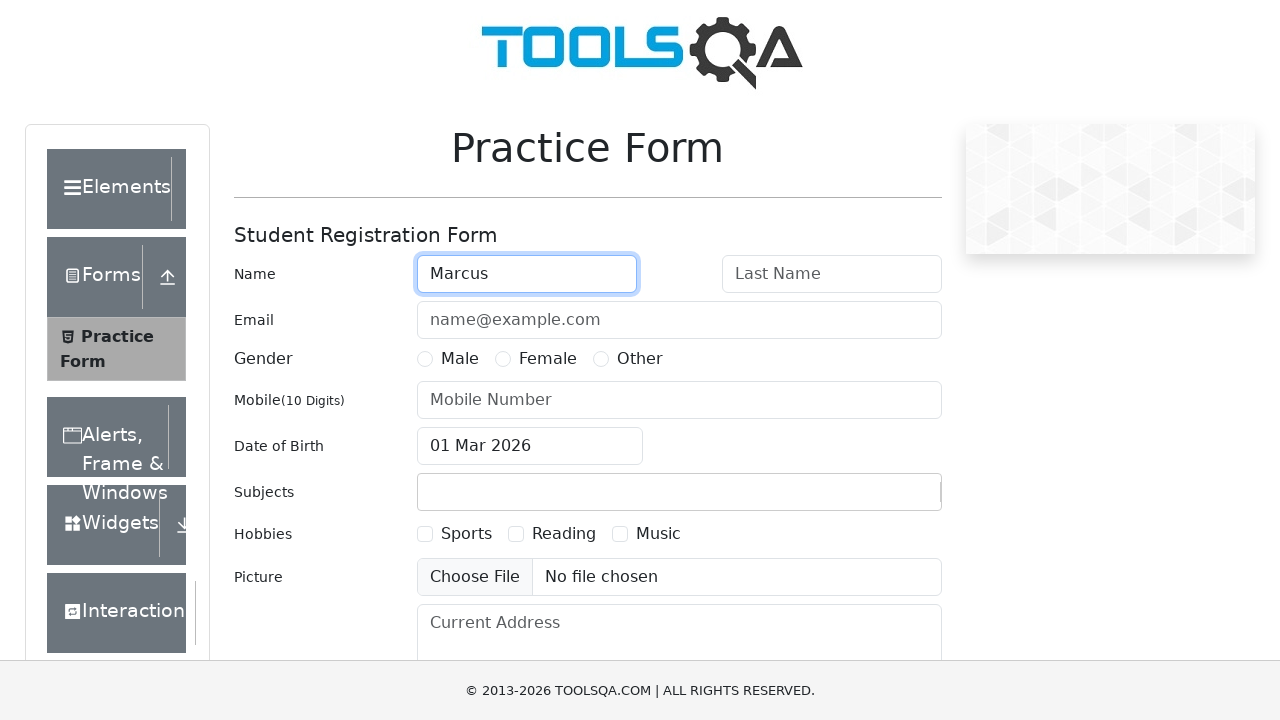

Filled last name field with 'Thompson' on #lastName
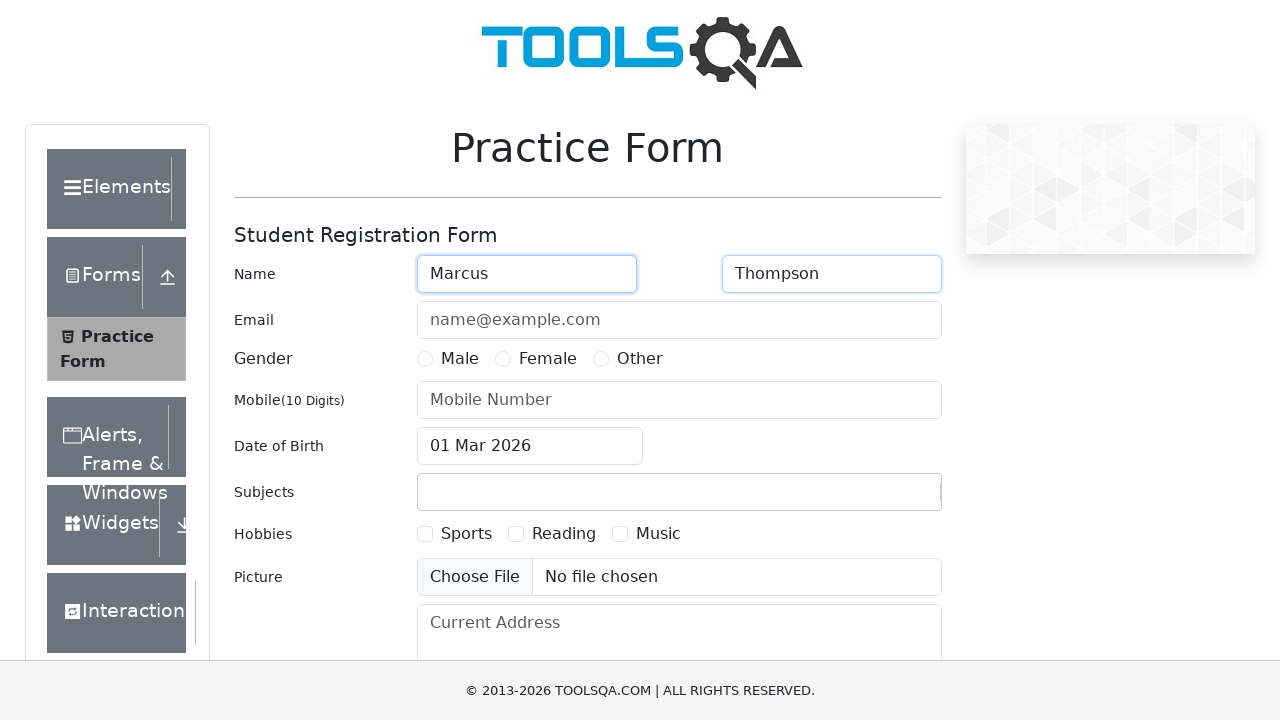

Filled email field with 'marcus.thompson@example.com' on #userEmail
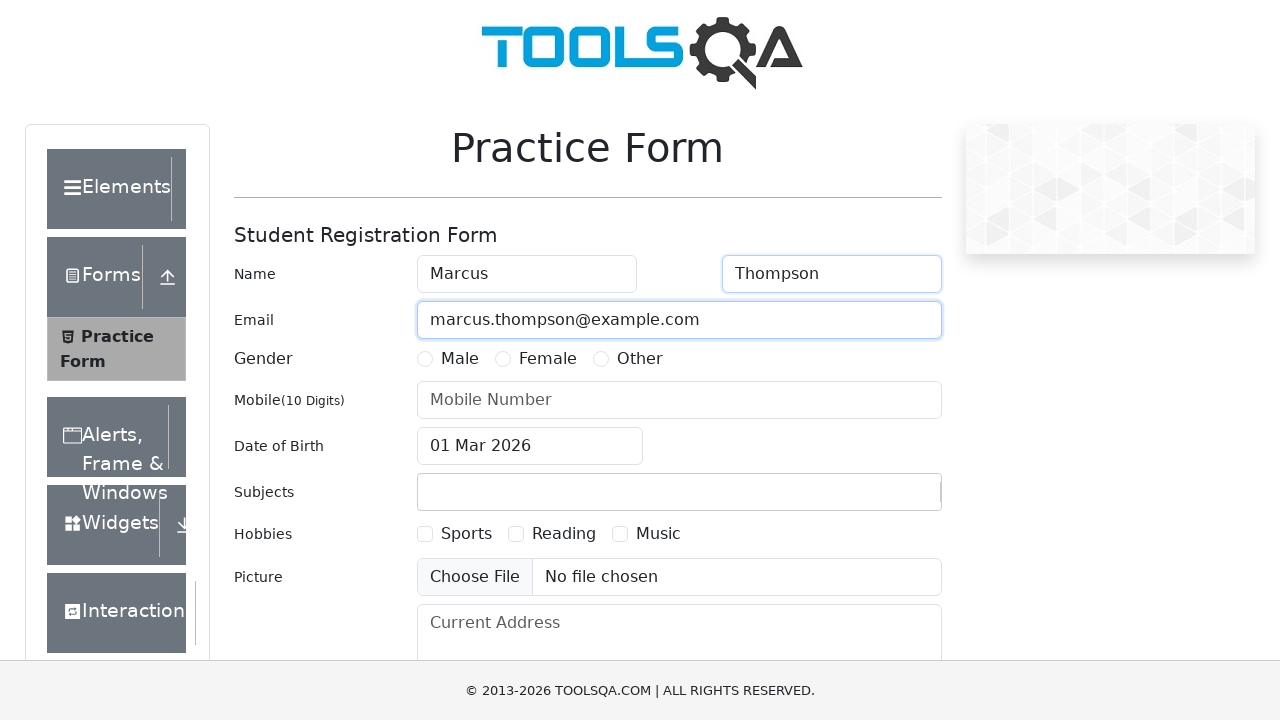

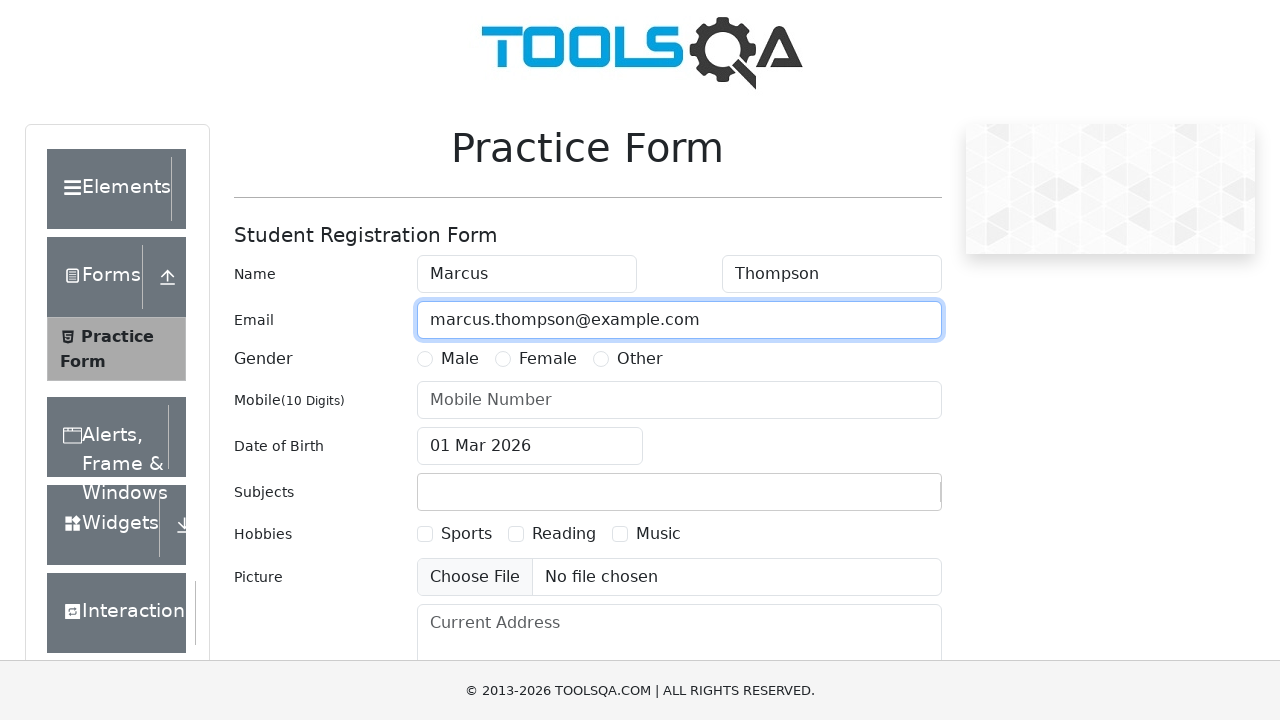